Tests hover interaction by moving mouse over an image avatar and clicking on a link that appears on hover

Starting URL: http://the-internet.herokuapp.com/hovers

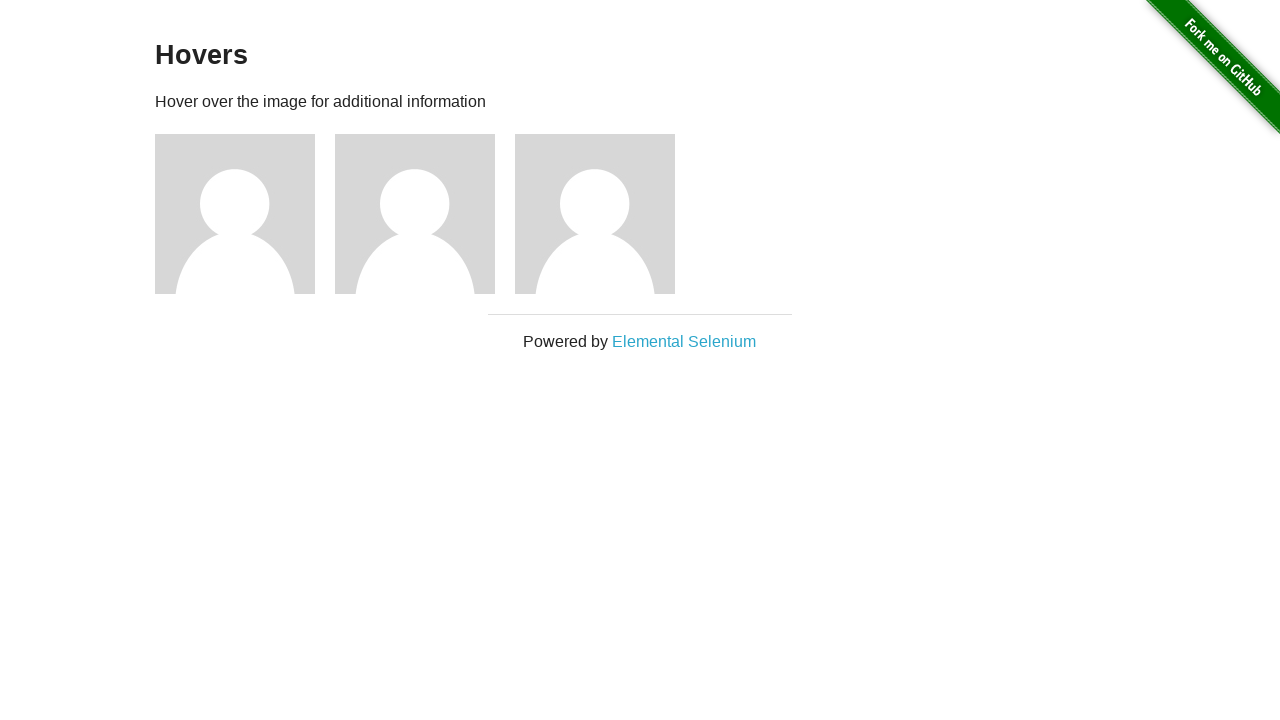

Located all user avatar elements on the page
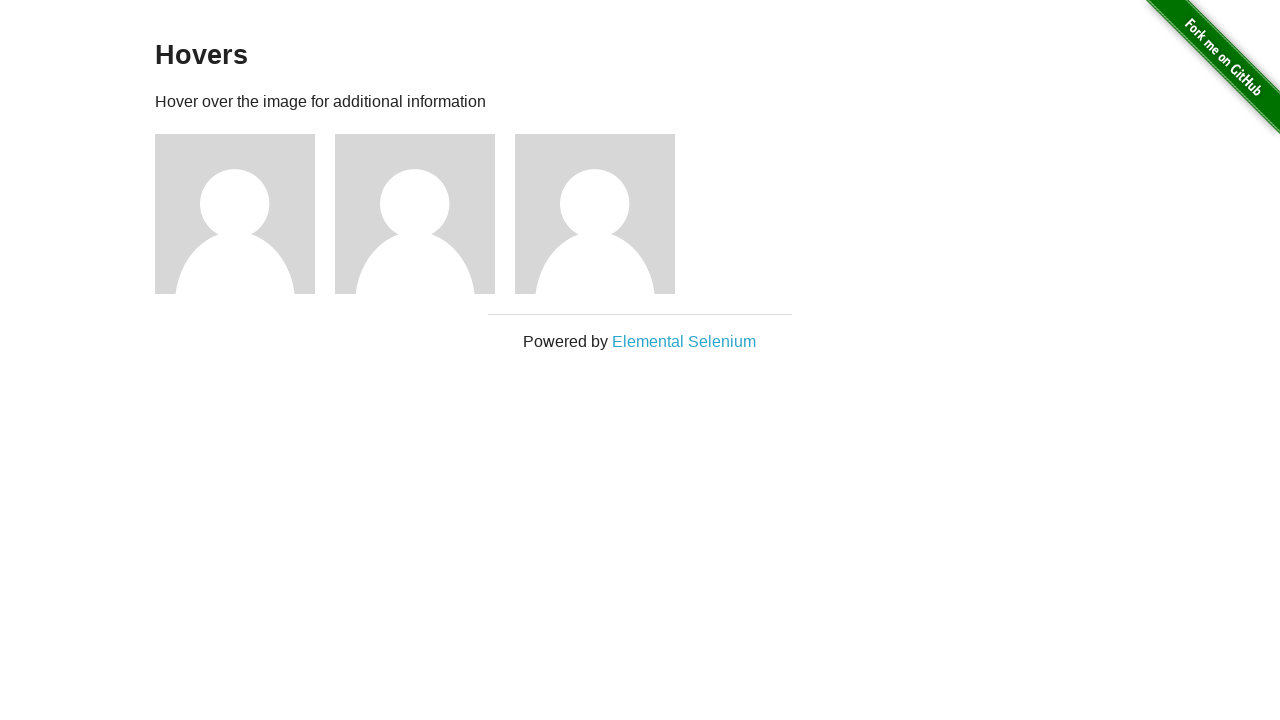

Hovered over the first user avatar to reveal hidden link at (235, 214) on img[alt='User Avatar'] >> nth=0
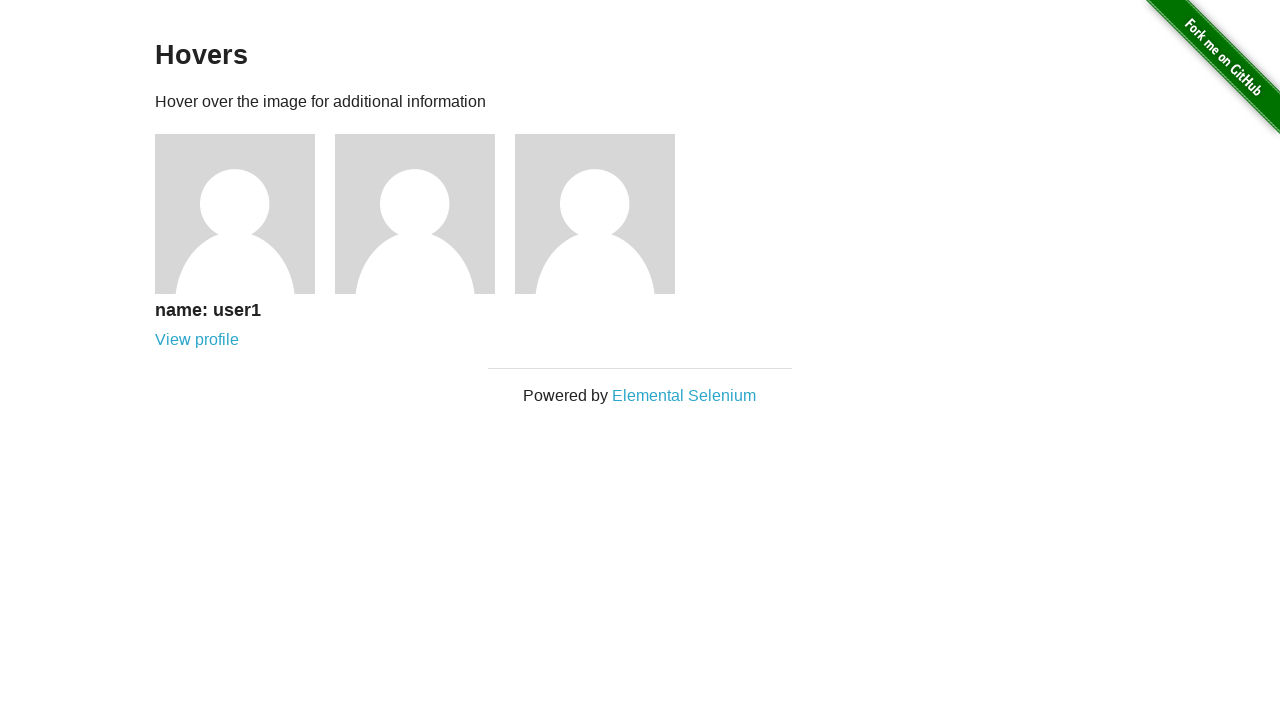

Clicked on the profile link for user1 that appeared on hover at (197, 340) on xpath=//h5[text()='name: user1']/following-sibling::a
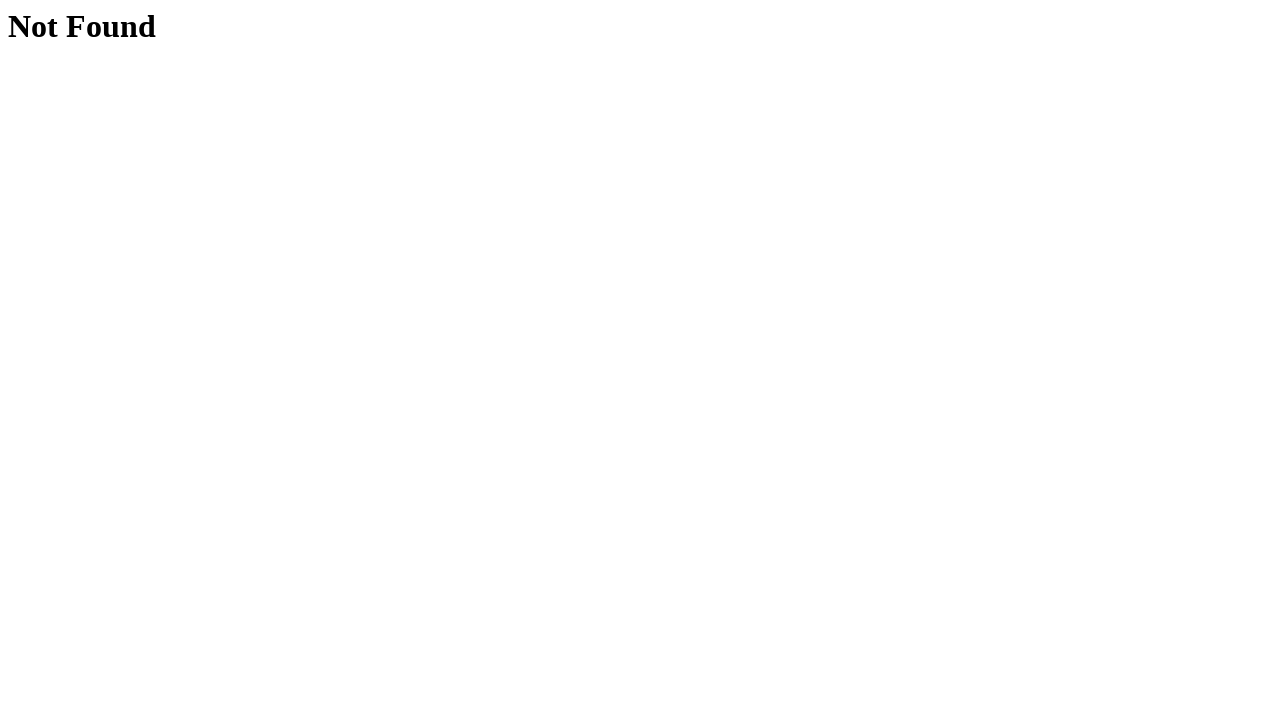

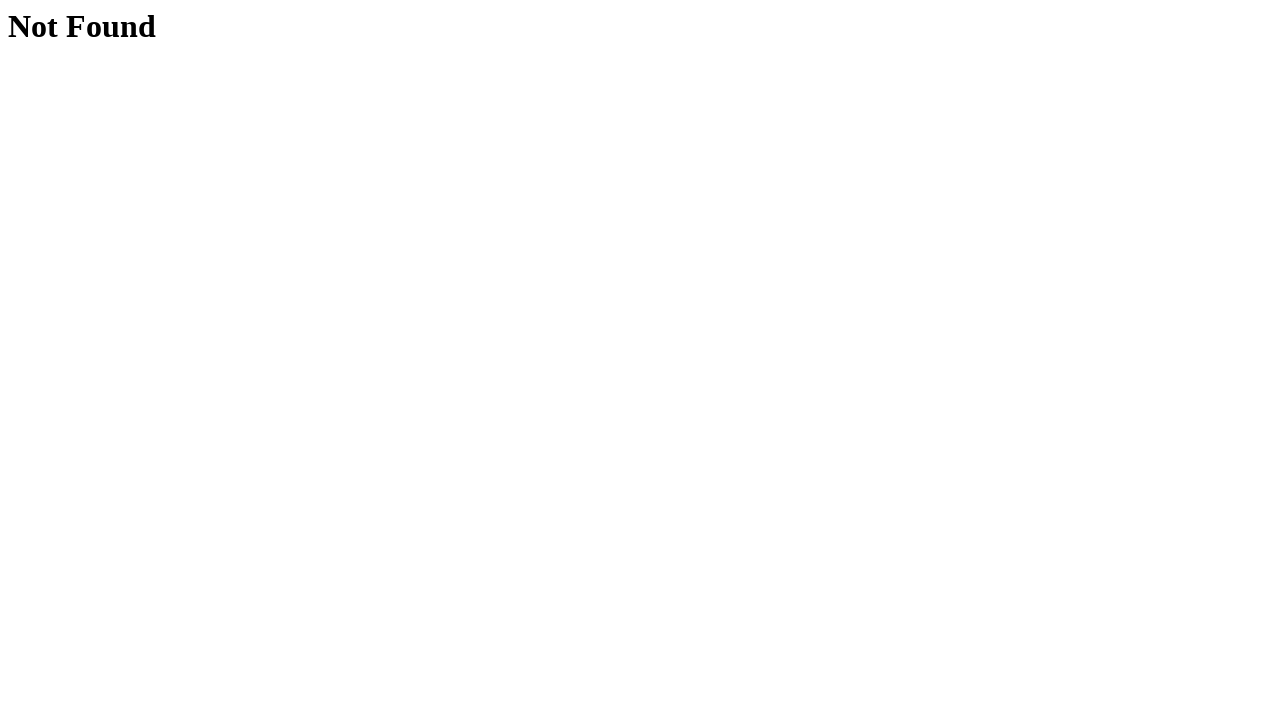